Clicks on the Click link from the main page and verifies the Click page loads

Starting URL: http://uitestingplayground.com/

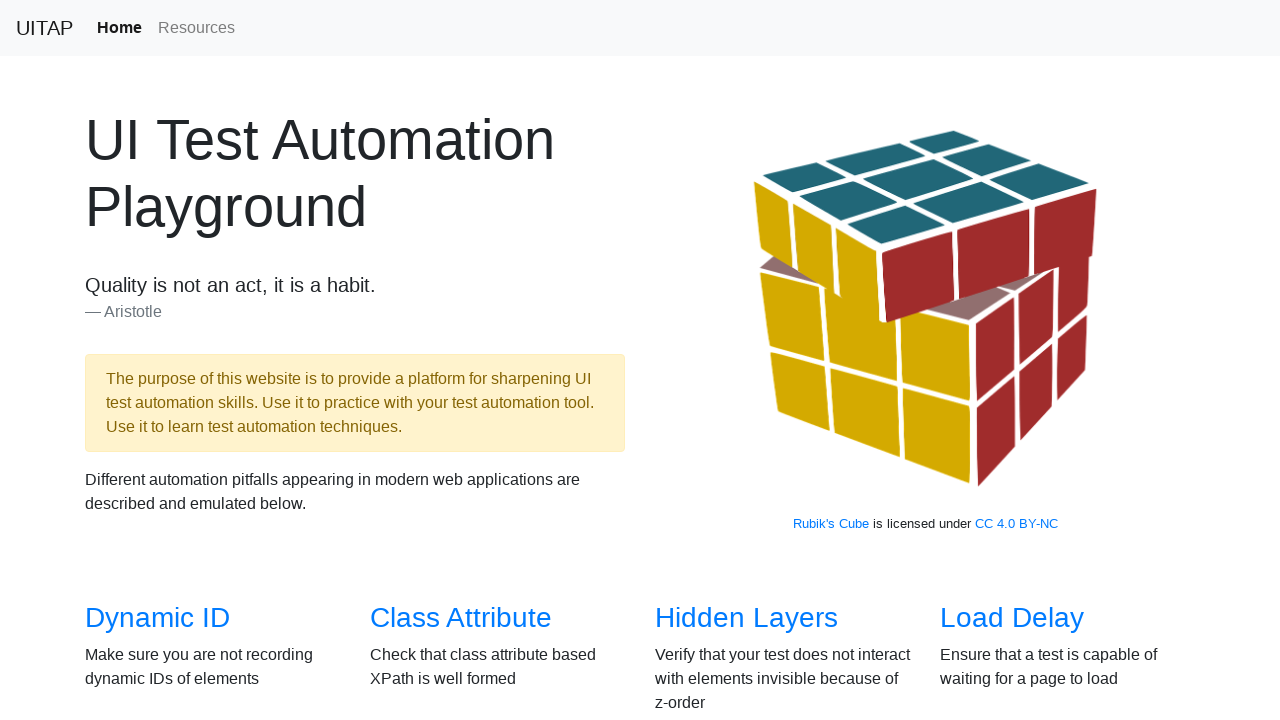

Clicked on the Click link from main page at (685, 360) on a[href='/click']
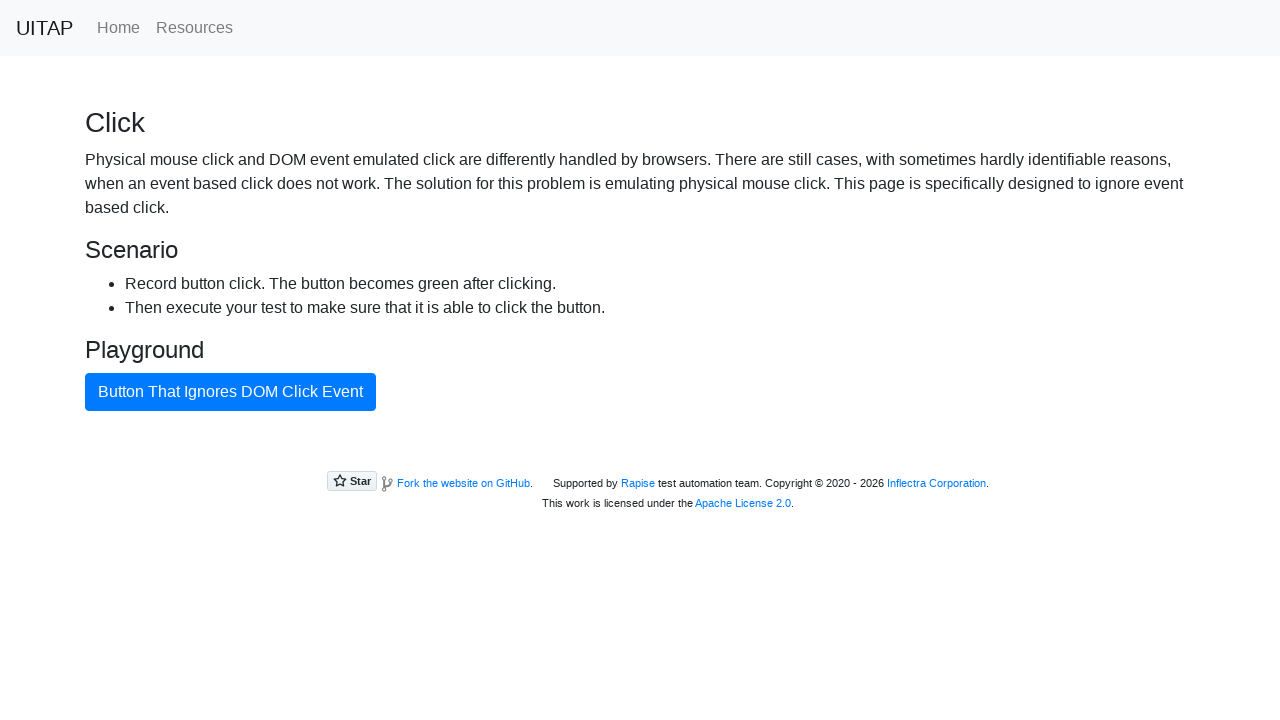

Click page loaded and title verified
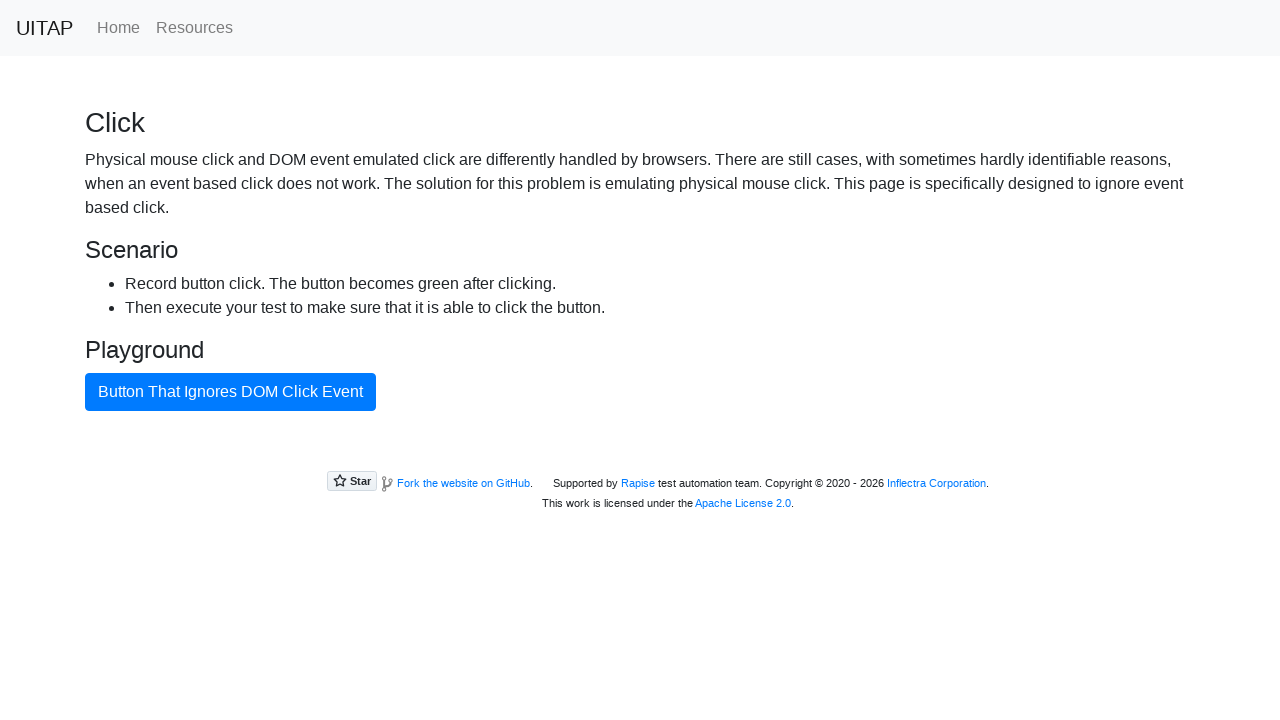

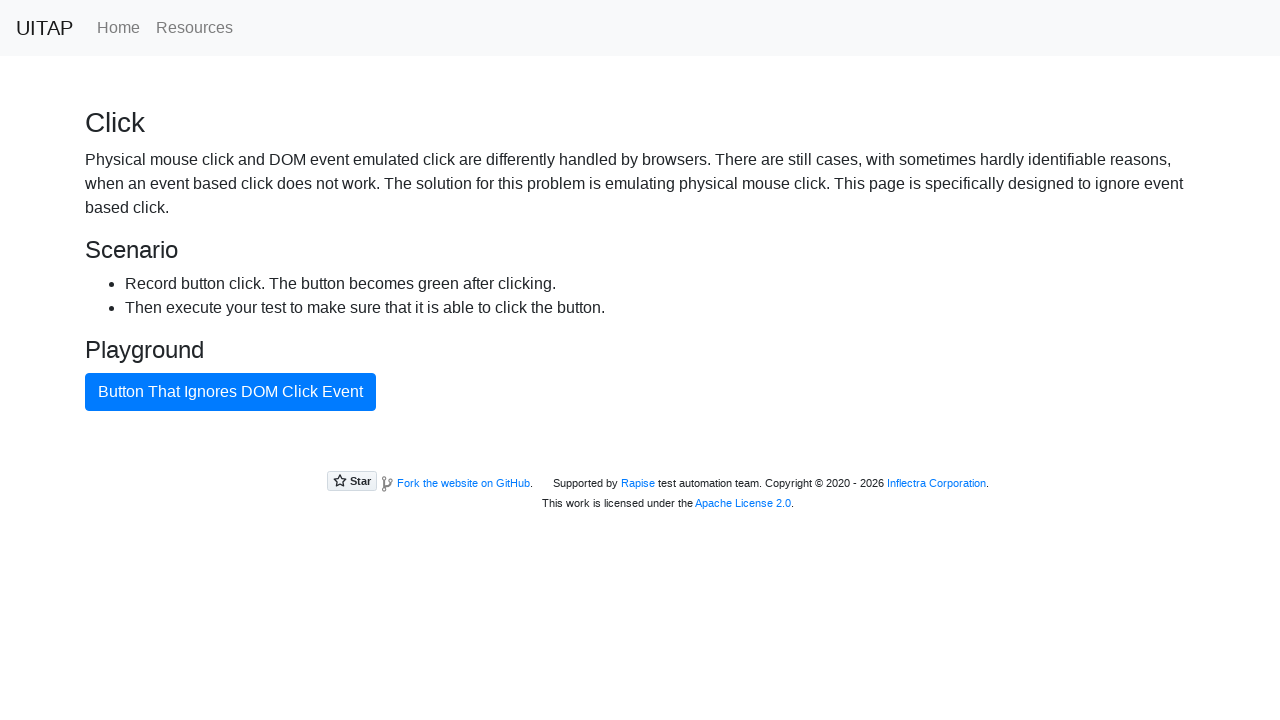